Tests task list accessibility structure by adding tasks, verifying list structure, checkboxes, filter links, and clear completed button visibility.

Starting URL: https://todomvc.com/examples/typescript-react/#/

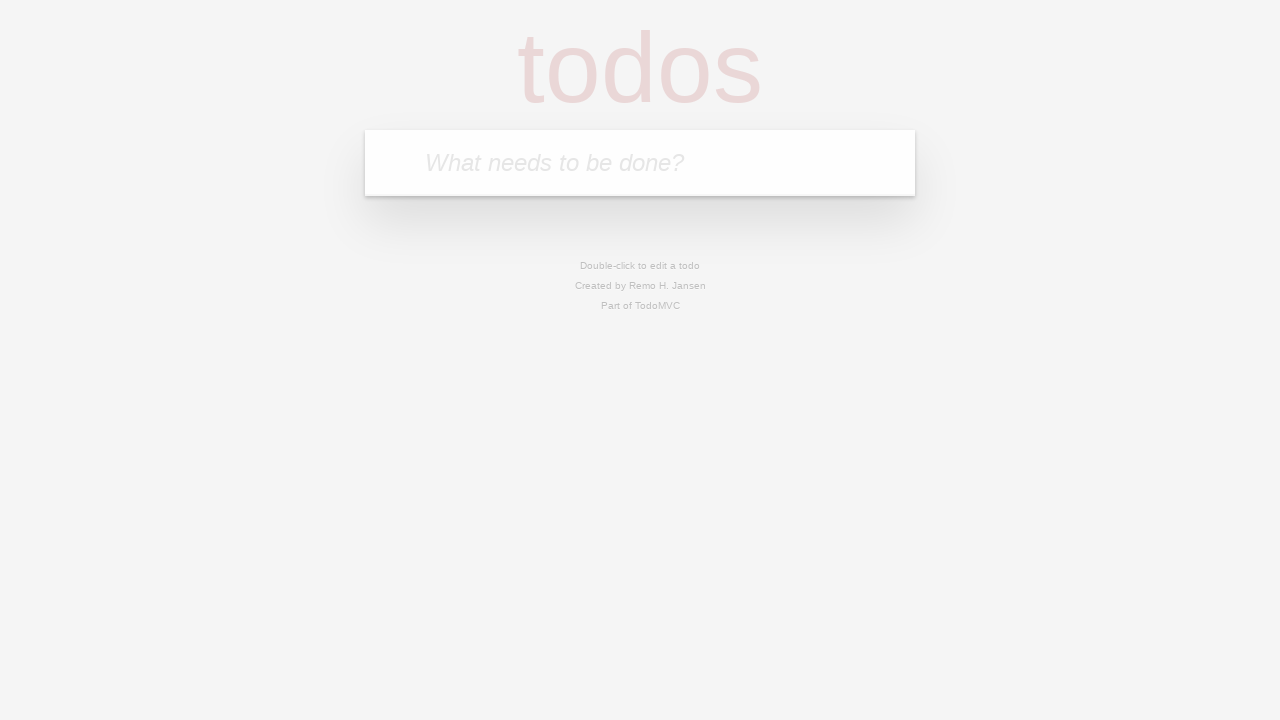

Filled input field with 'Task 1' on internal:attr=[placeholder="What needs to be done?"i]
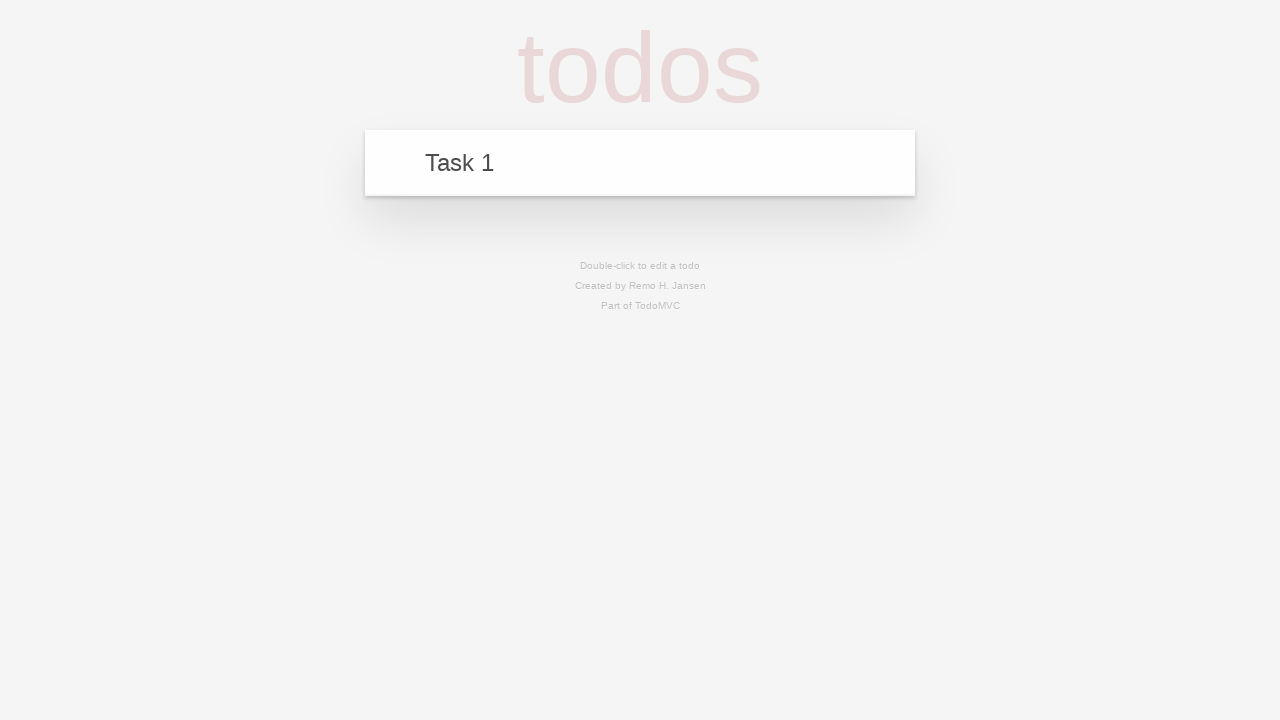

Pressed Enter to add Task 1 on internal:attr=[placeholder="What needs to be done?"i]
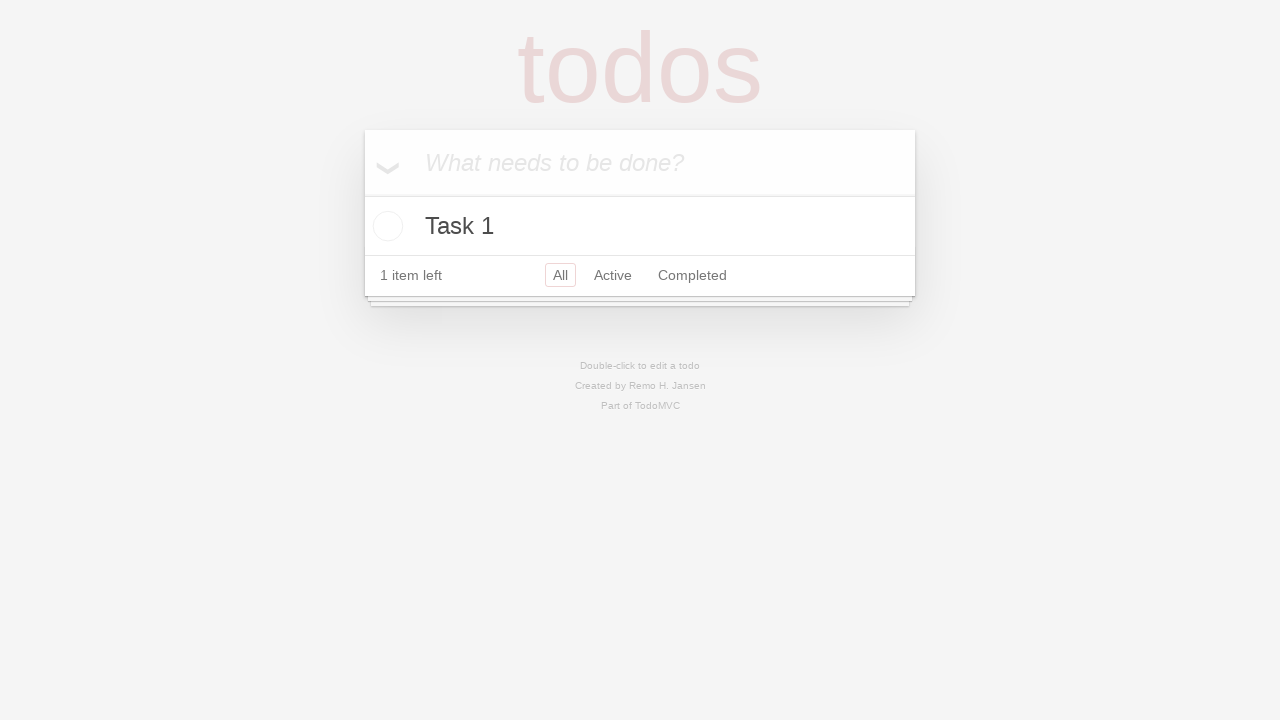

Filled input field with 'Task 2' on internal:attr=[placeholder="What needs to be done?"i]
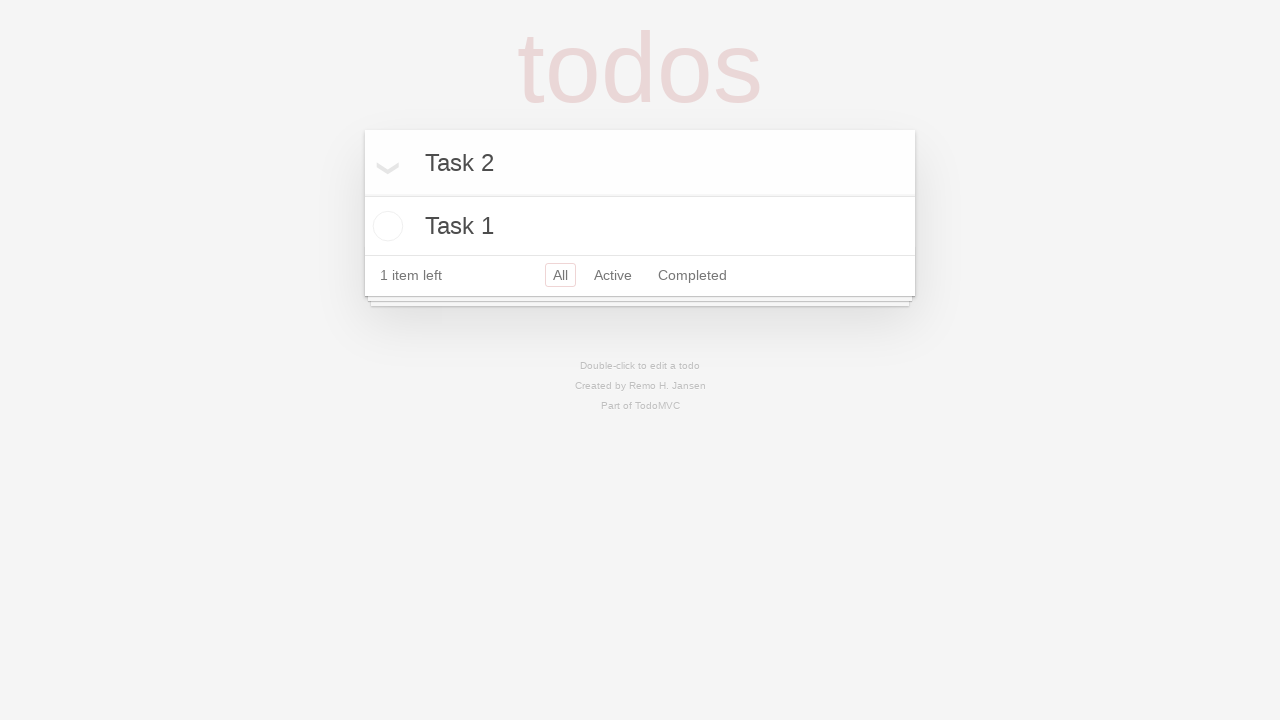

Pressed Enter to add Task 2 on internal:attr=[placeholder="What needs to be done?"i]
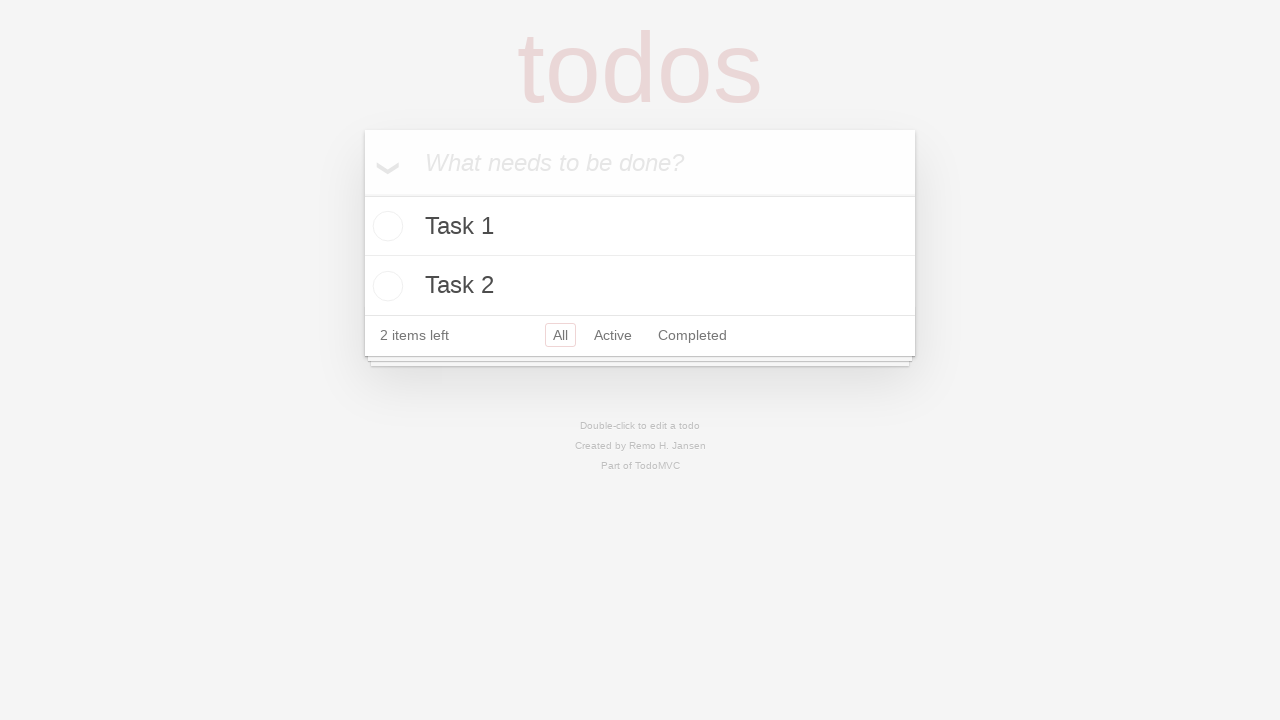

Task list element loaded
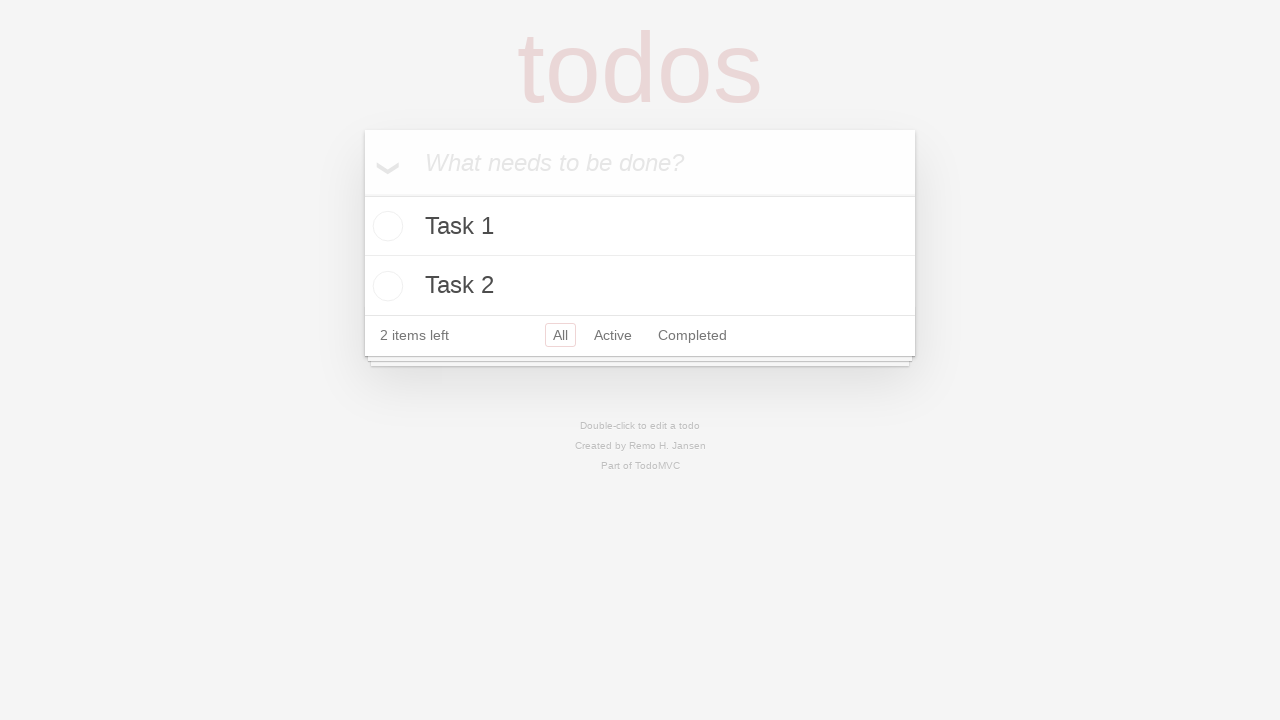

All filter link is visible
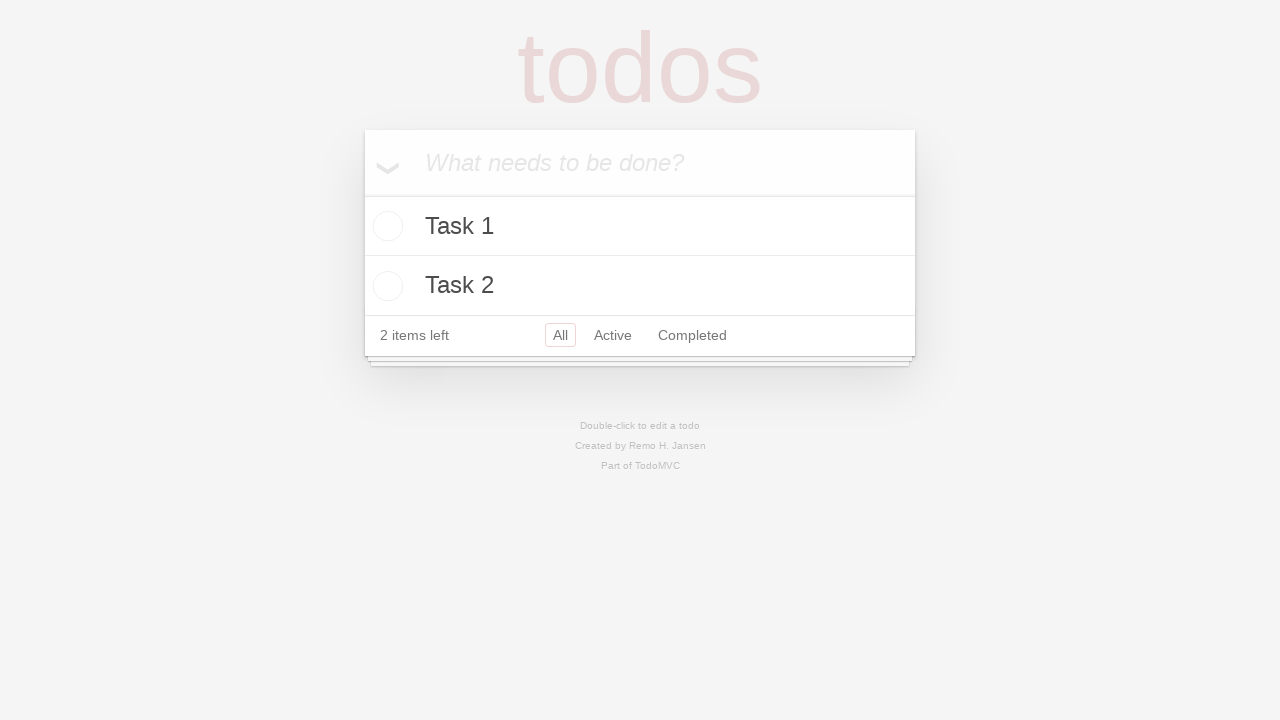

Active filter link is visible
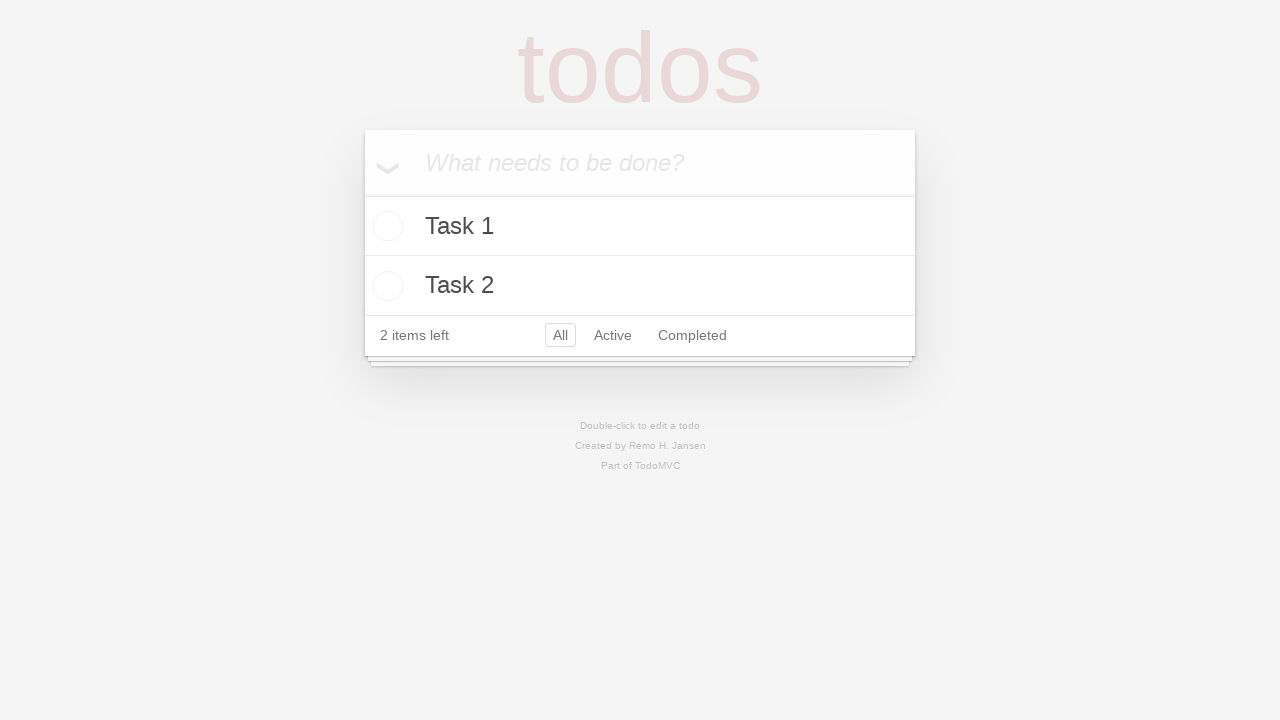

Completed filter link is visible
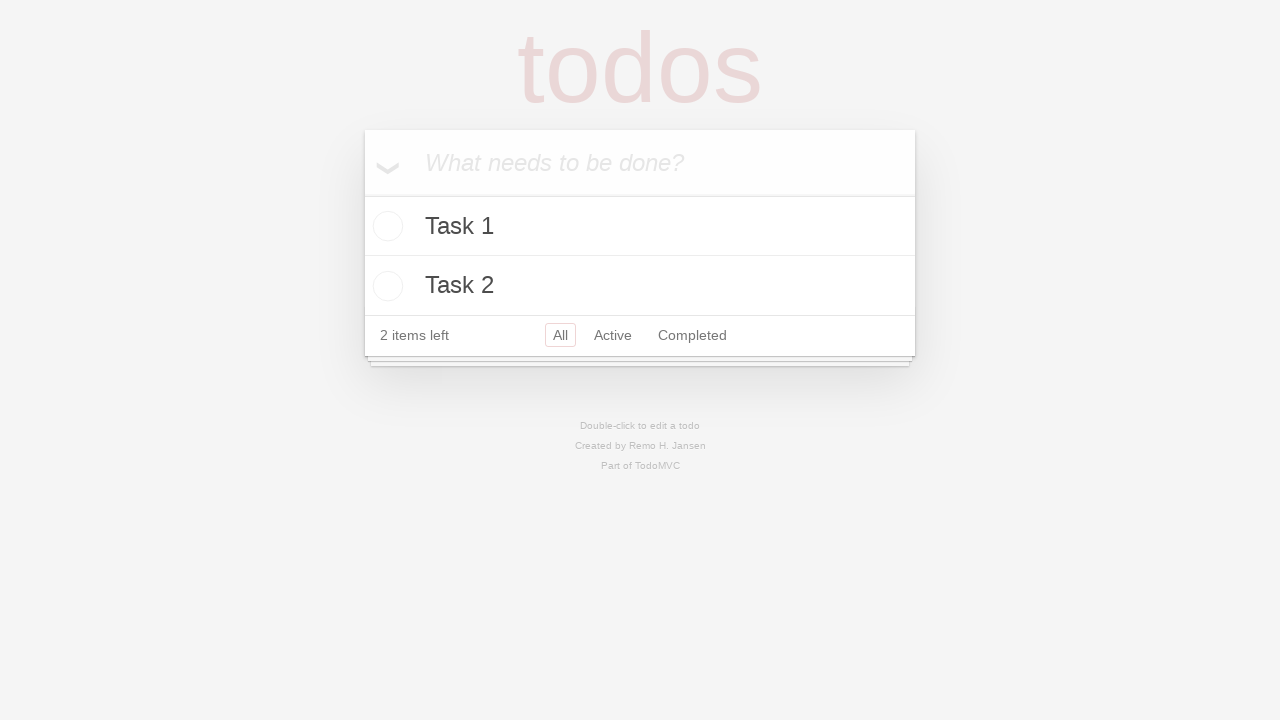

Clicked checkbox to mark first task as completed at (385, 226) on .todo-list input[type="checkbox"] >> nth=0
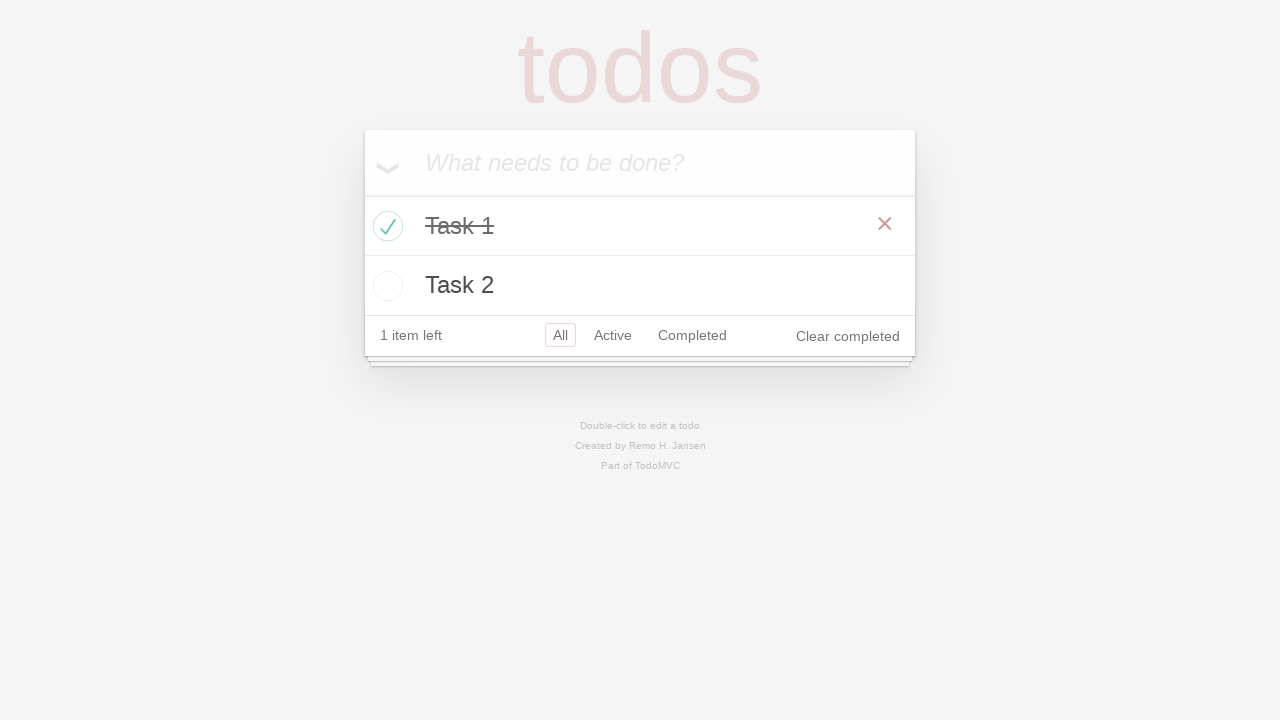

Clear completed button is now visible
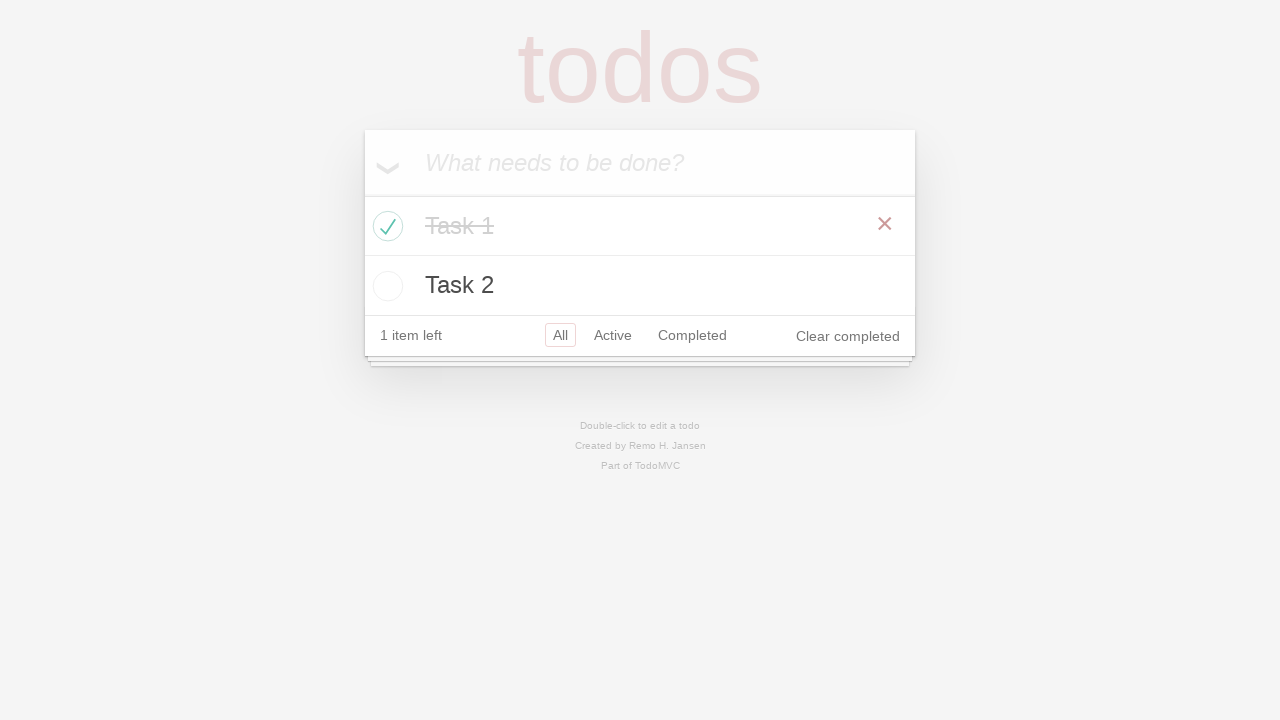

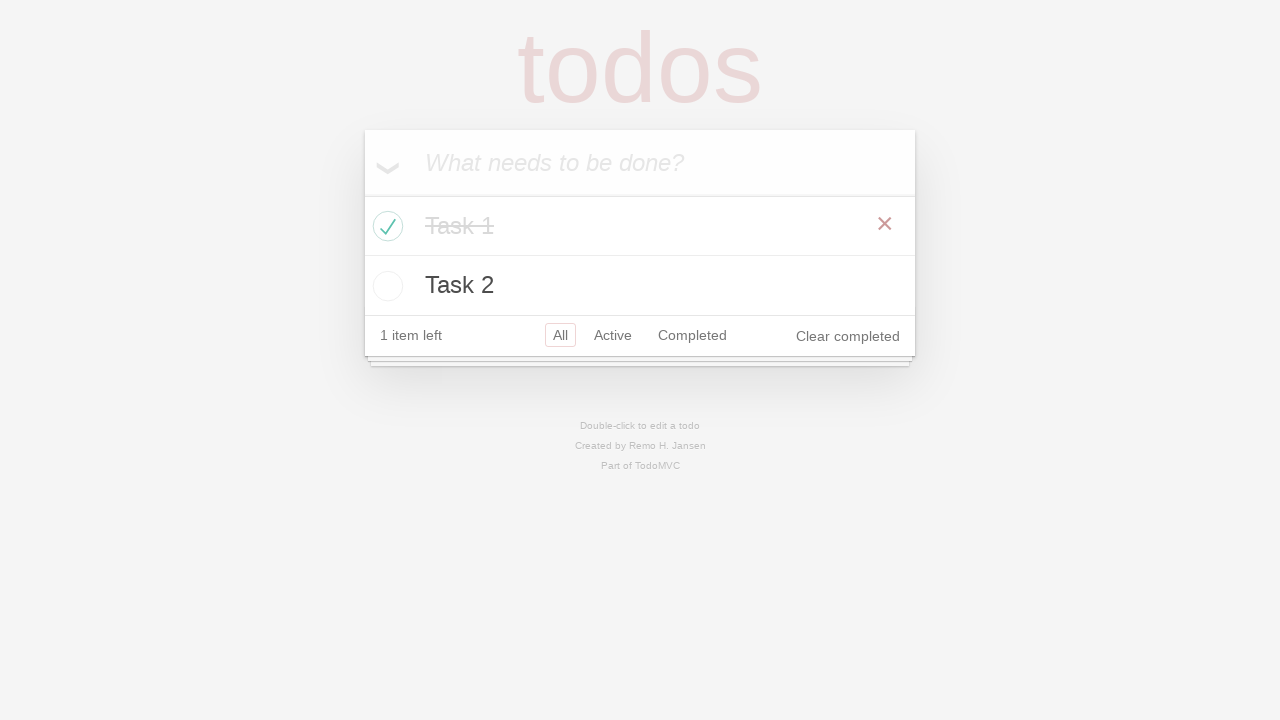